Tests the shopping cart functionality on DemoBlaze by clicking on a Samsung Galaxy S6 product, adding it to the cart, accepting the confirmation alert, and navigating back to the homepage.

Starting URL: https://www.demoblaze.com/index.html

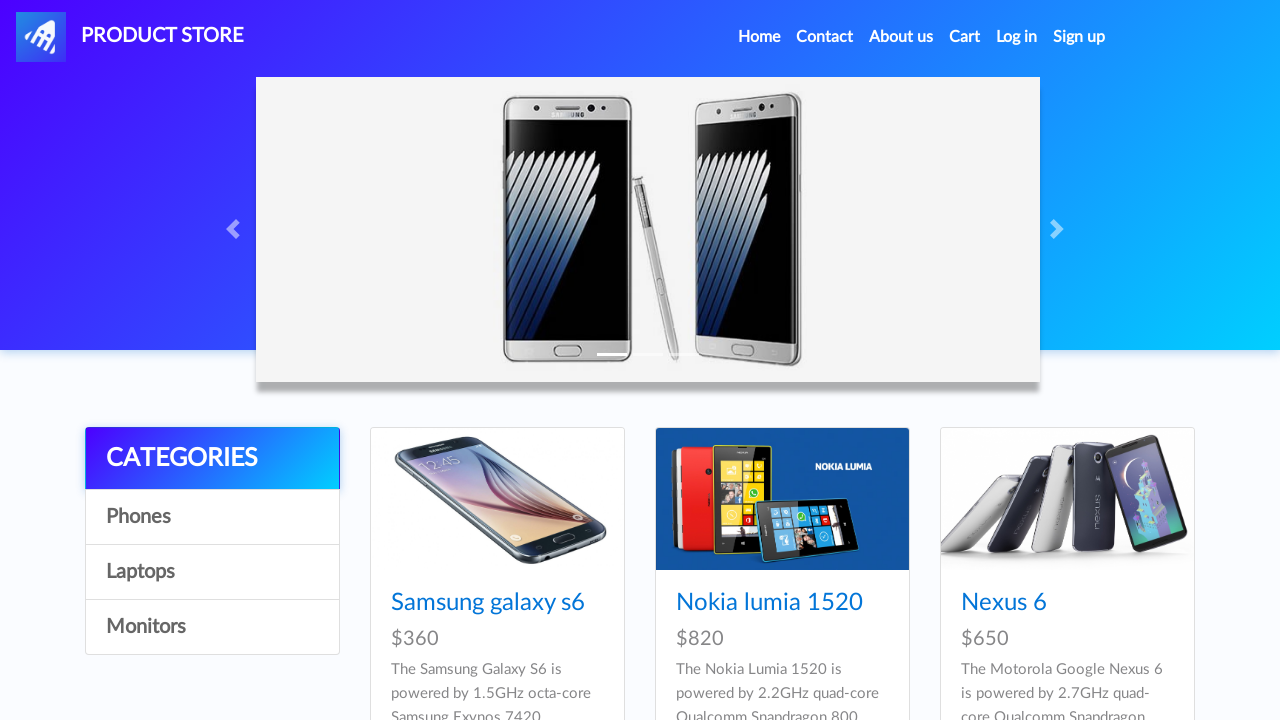

Clicked on Samsung Galaxy S6 product link at (488, 603) on text=Samsung galaxy s6
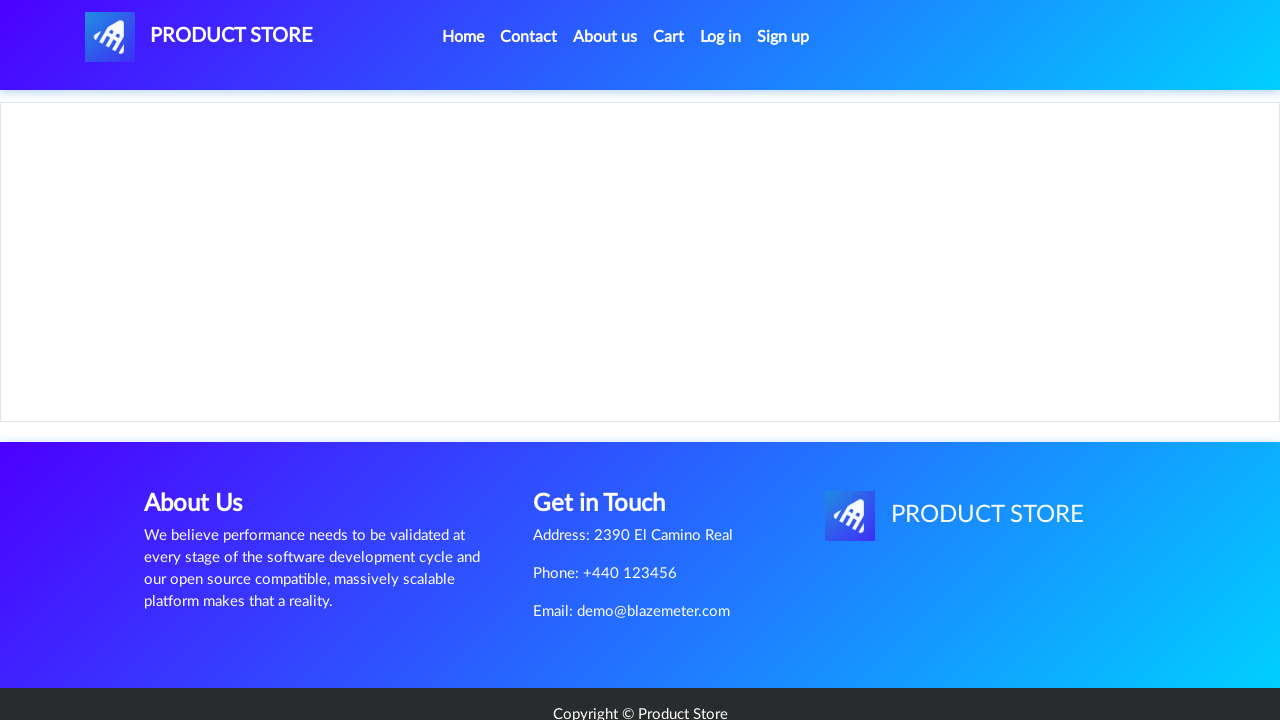

Product page loaded with Add to cart button visible
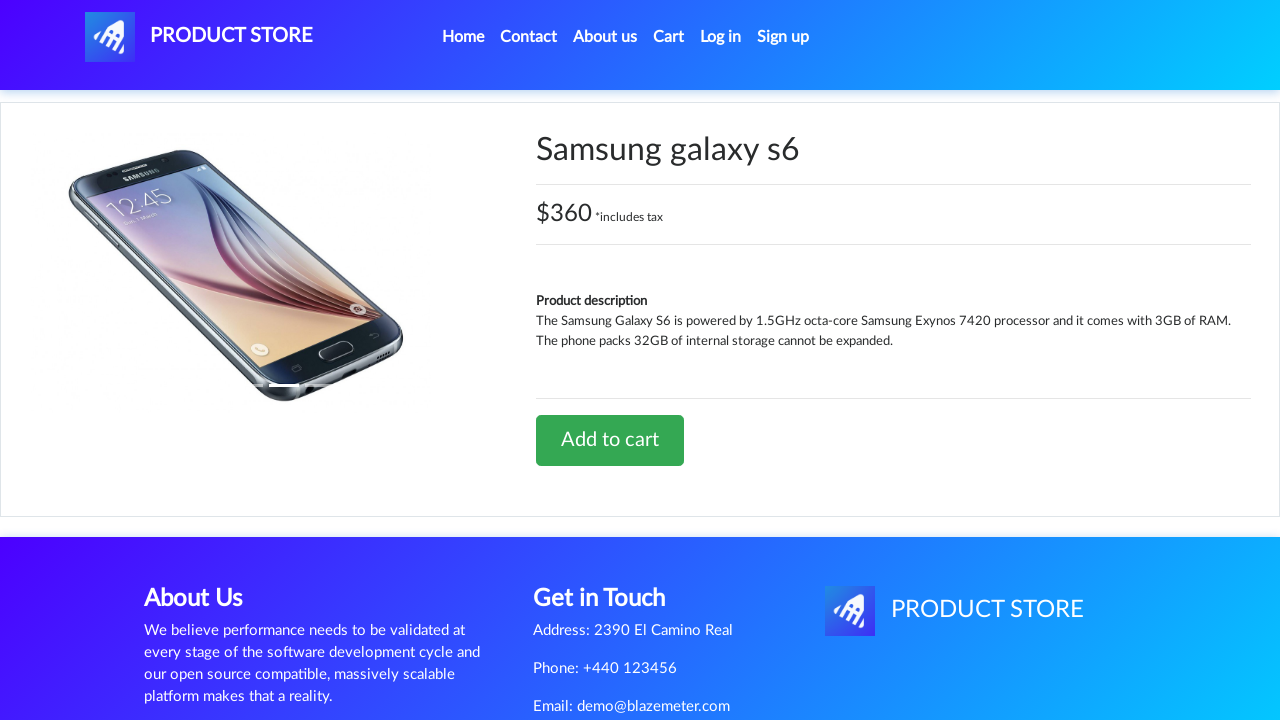

Clicked Add to cart button at (610, 440) on text=Add to cart
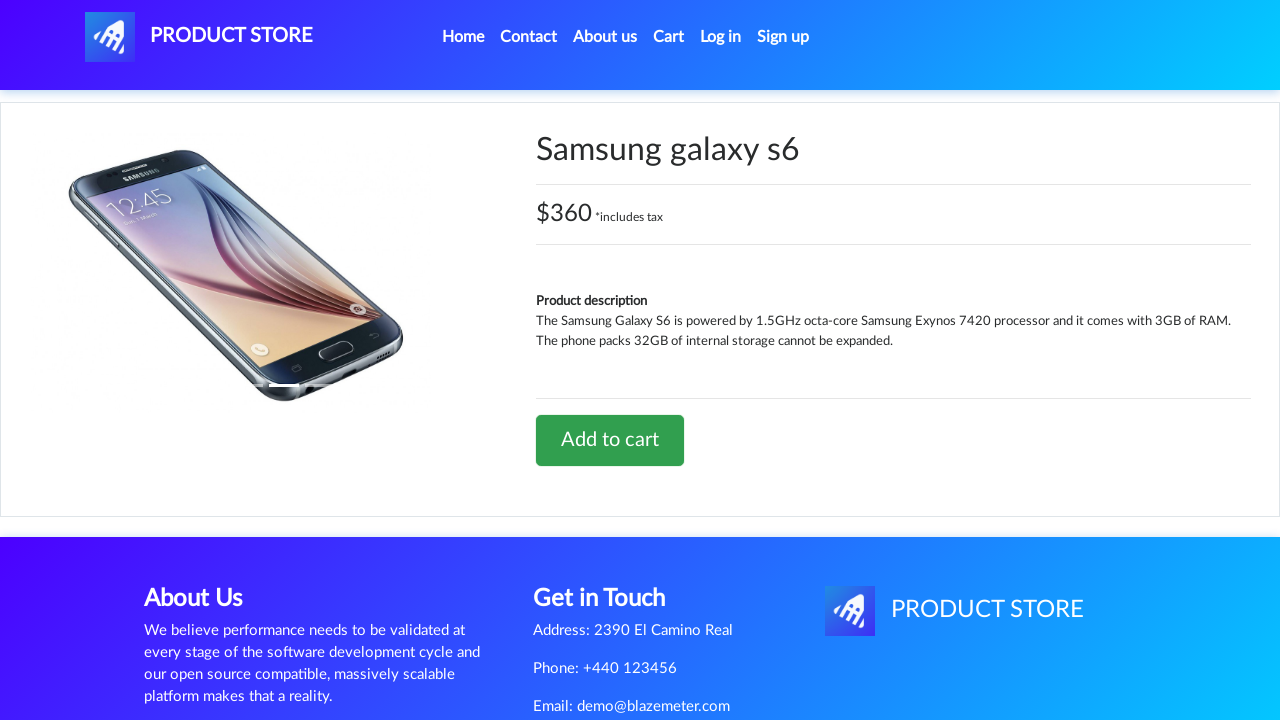

Set up dialog handler to accept confirmation alert
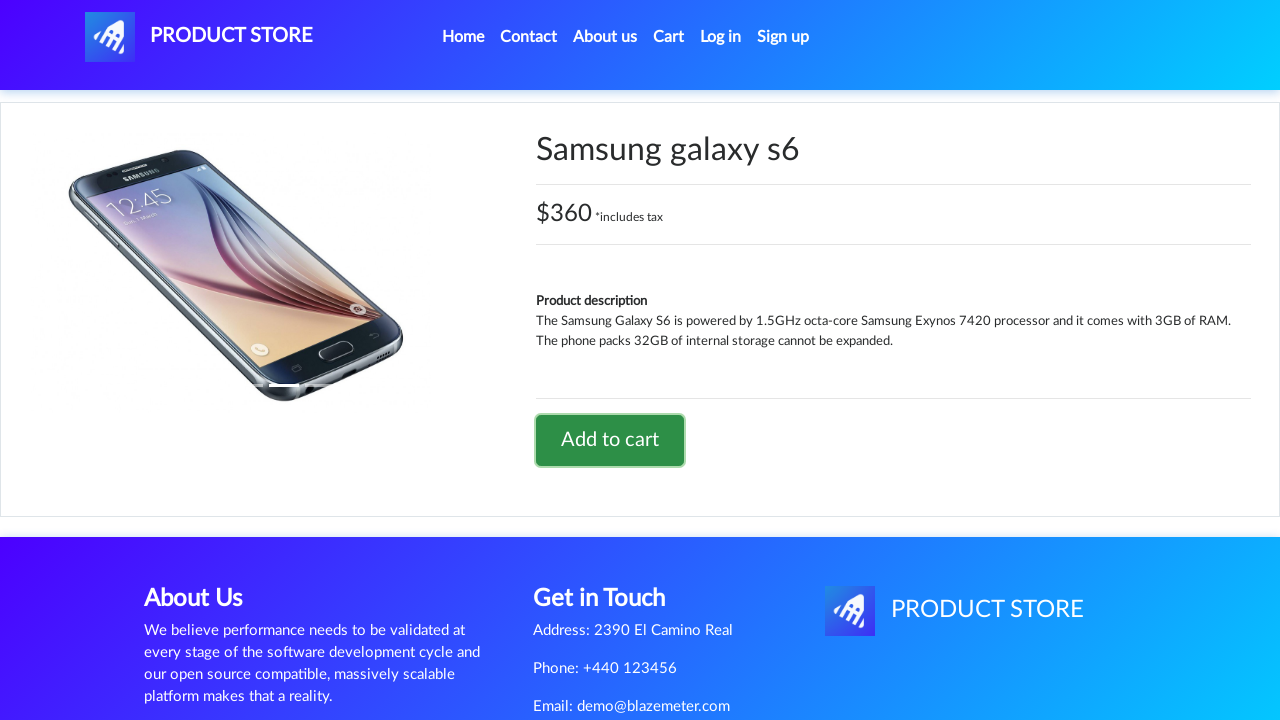

Waited for confirmation alert to be processed
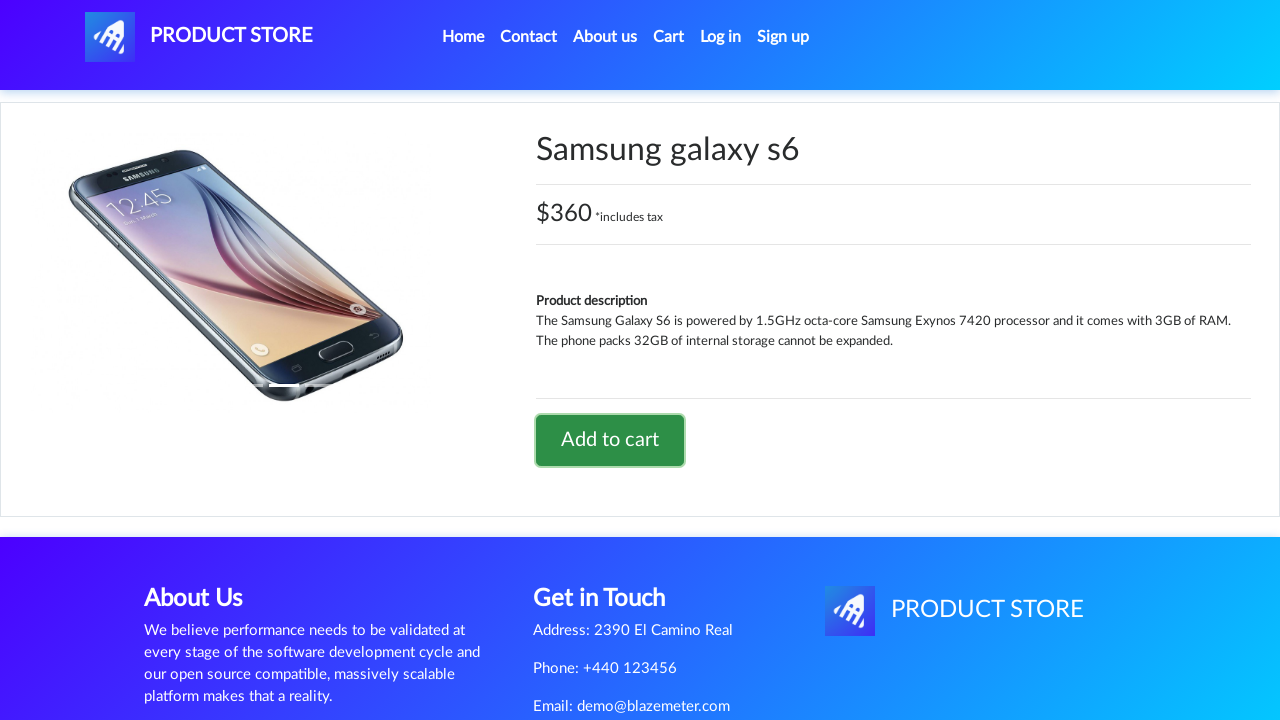

Clicked PRODUCT STORE logo to navigate back to homepage at (199, 37) on #nava
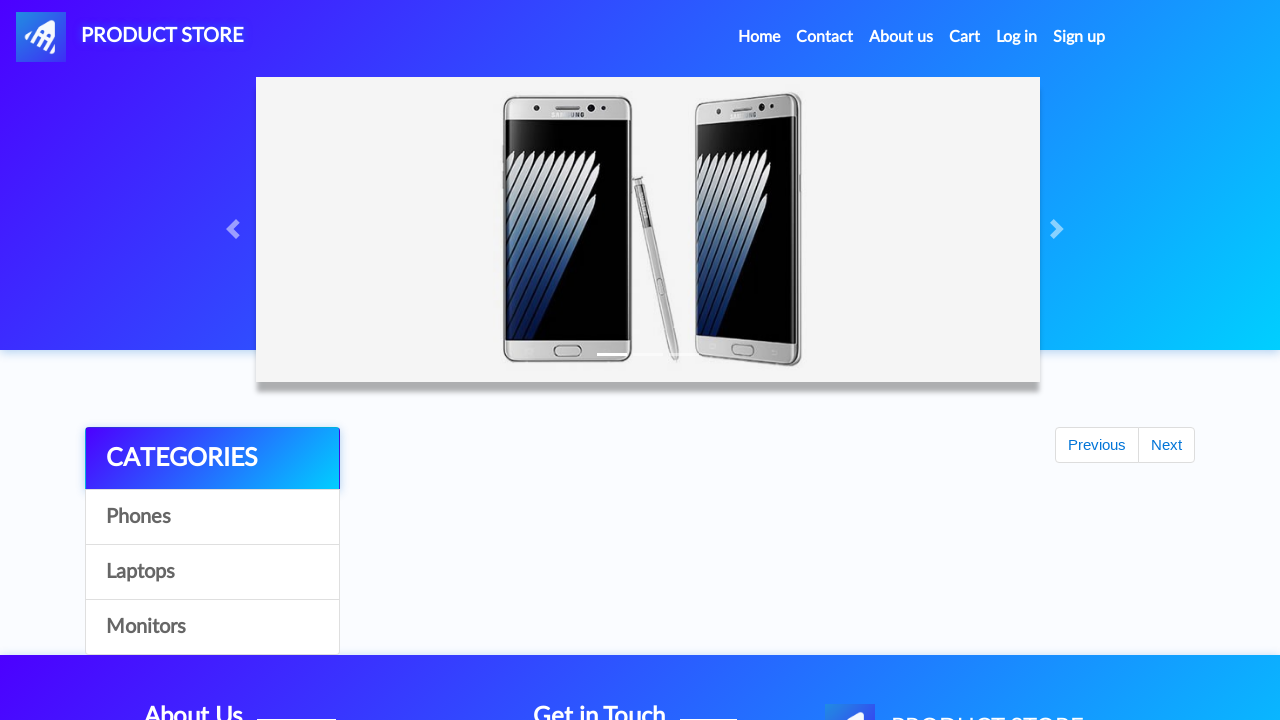

Homepage loaded successfully with products visible
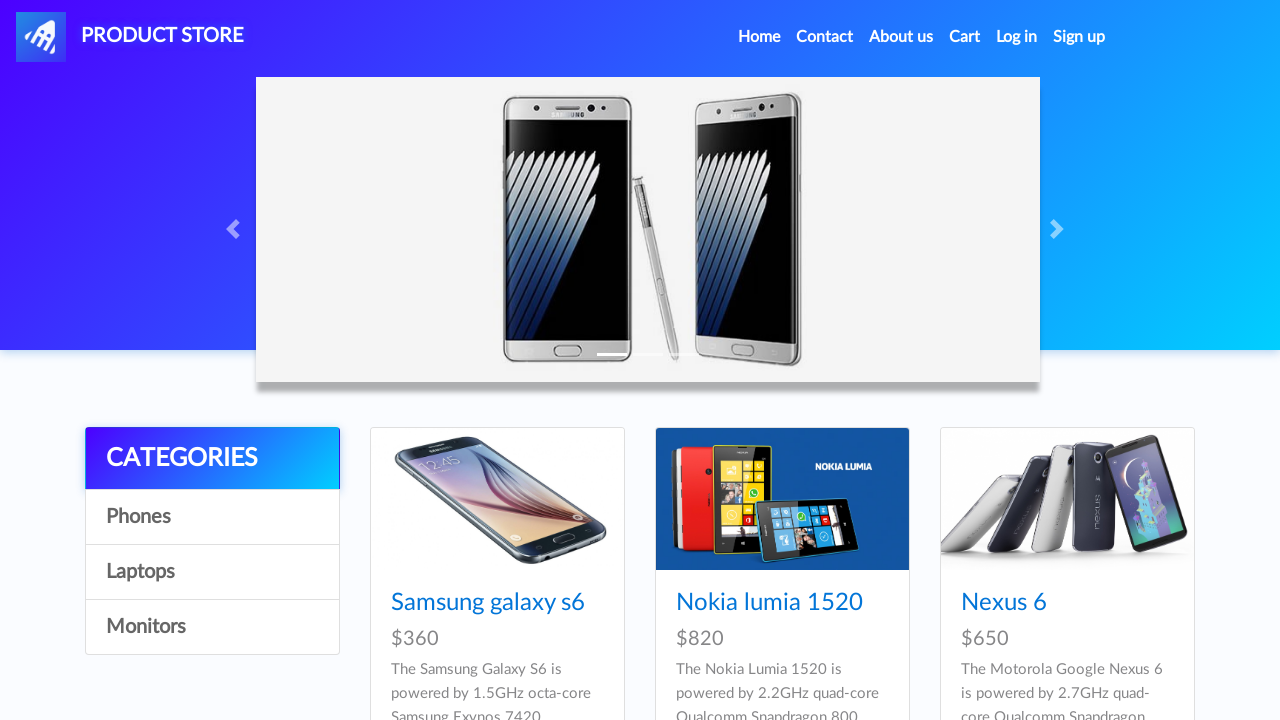

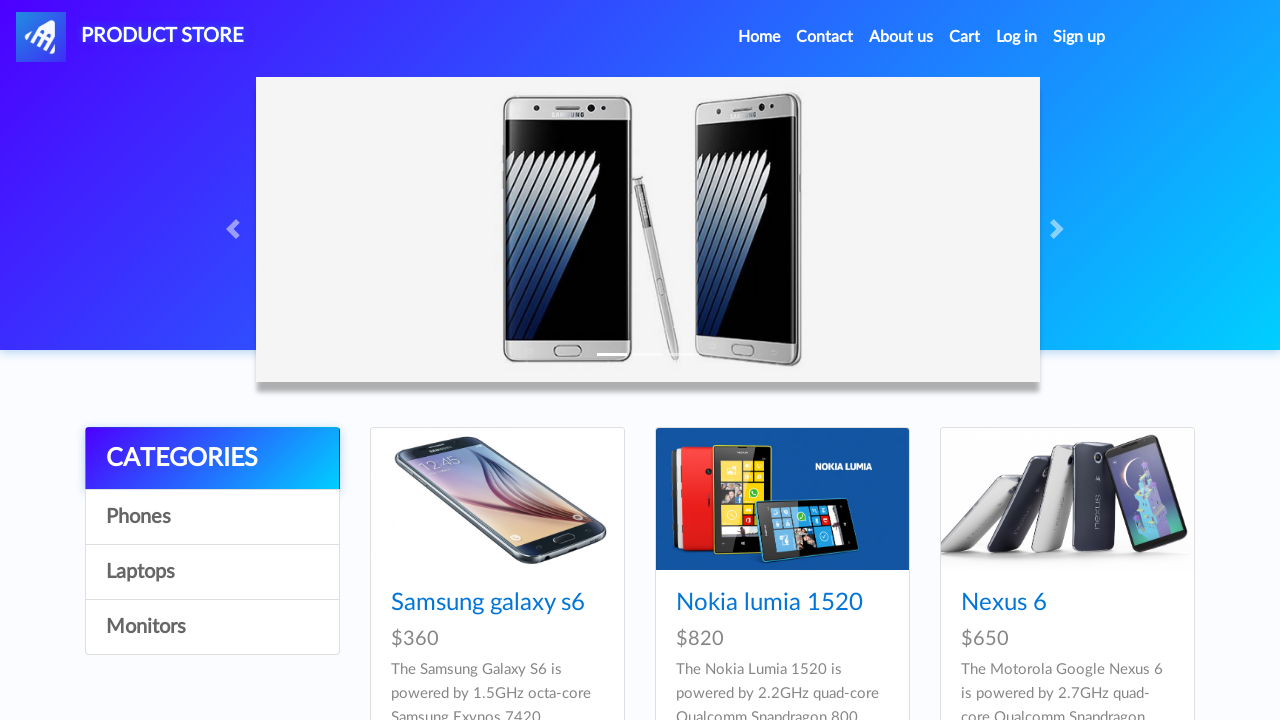